Tests alert handling by attempting to search without destination, accepting the alert, then completing the form properly

Starting URL: https://www.apsrtconline.in/

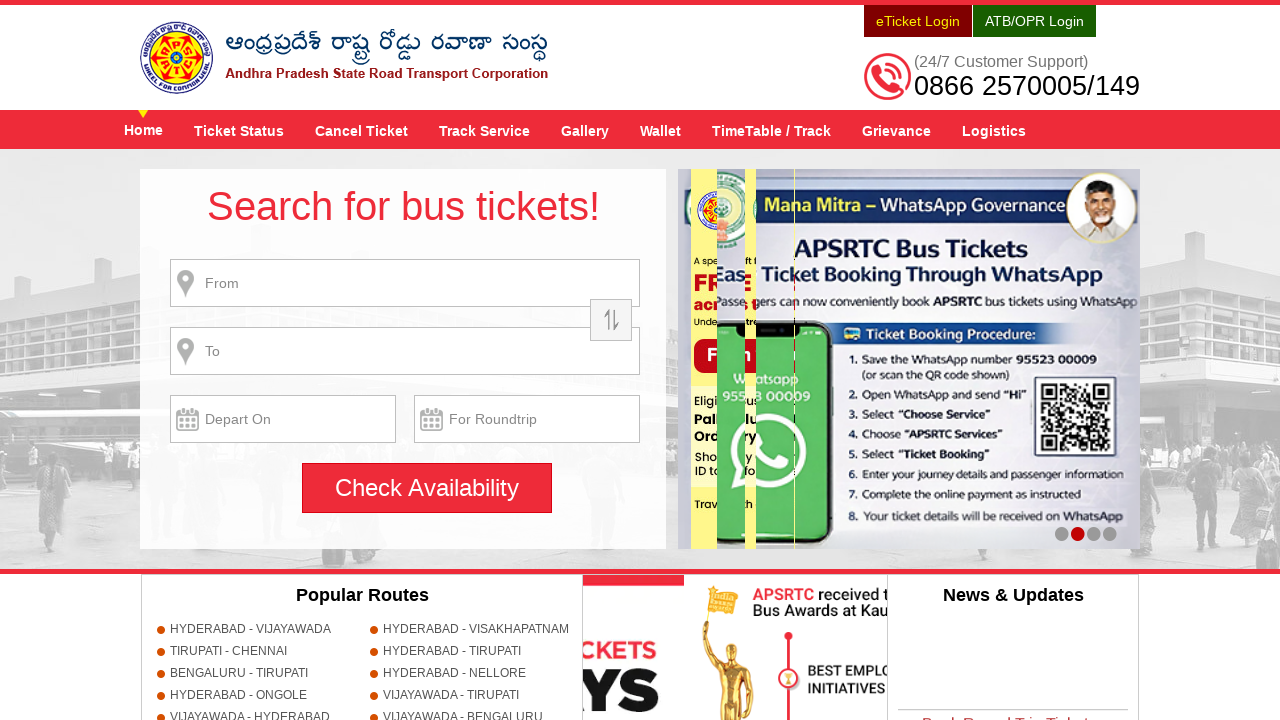

Filled source field with 'HYDERABAD' on input[name='source']
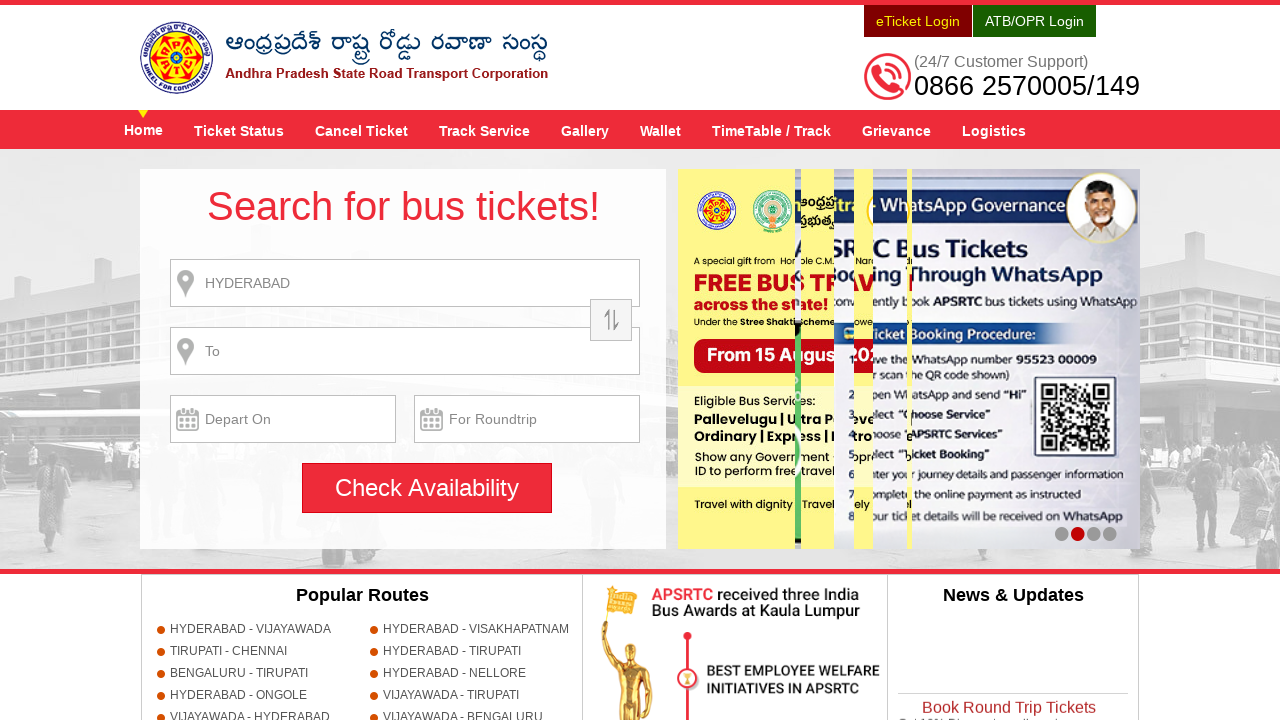

Pressed Tab key to move to next field
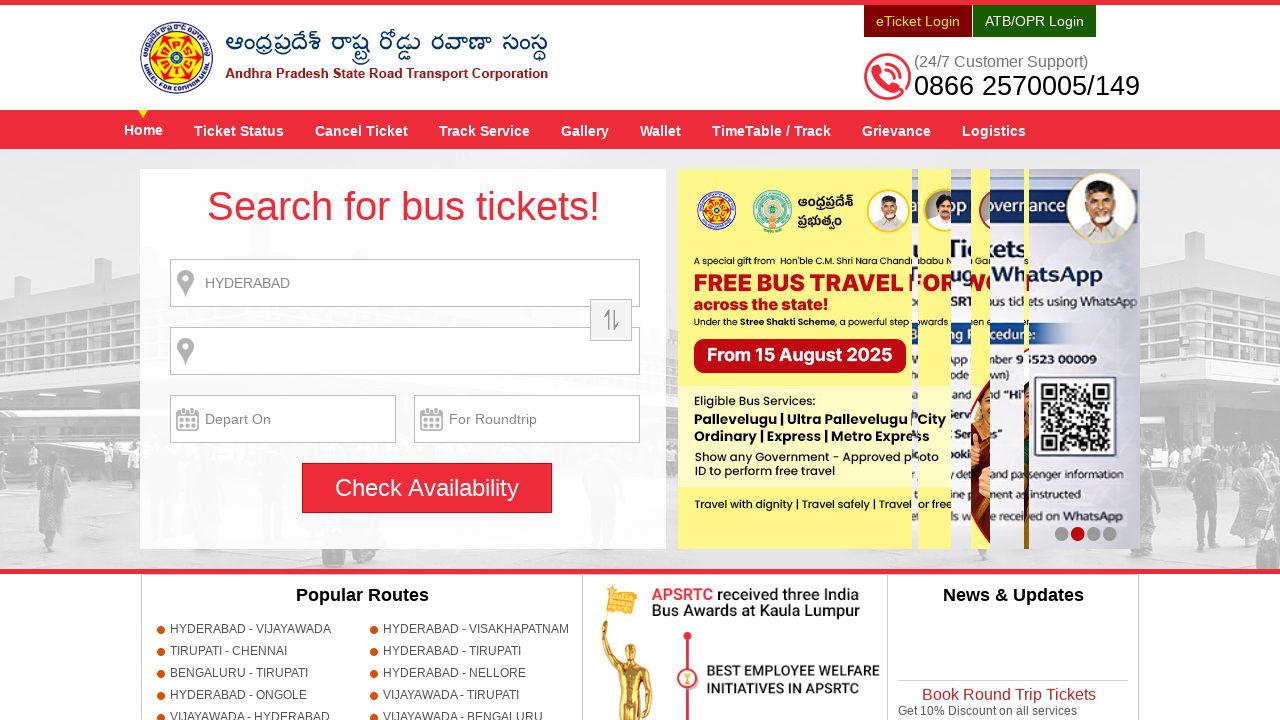

Clicked search button without destination to trigger alert at (427, 488) on input[name='searchBtn']
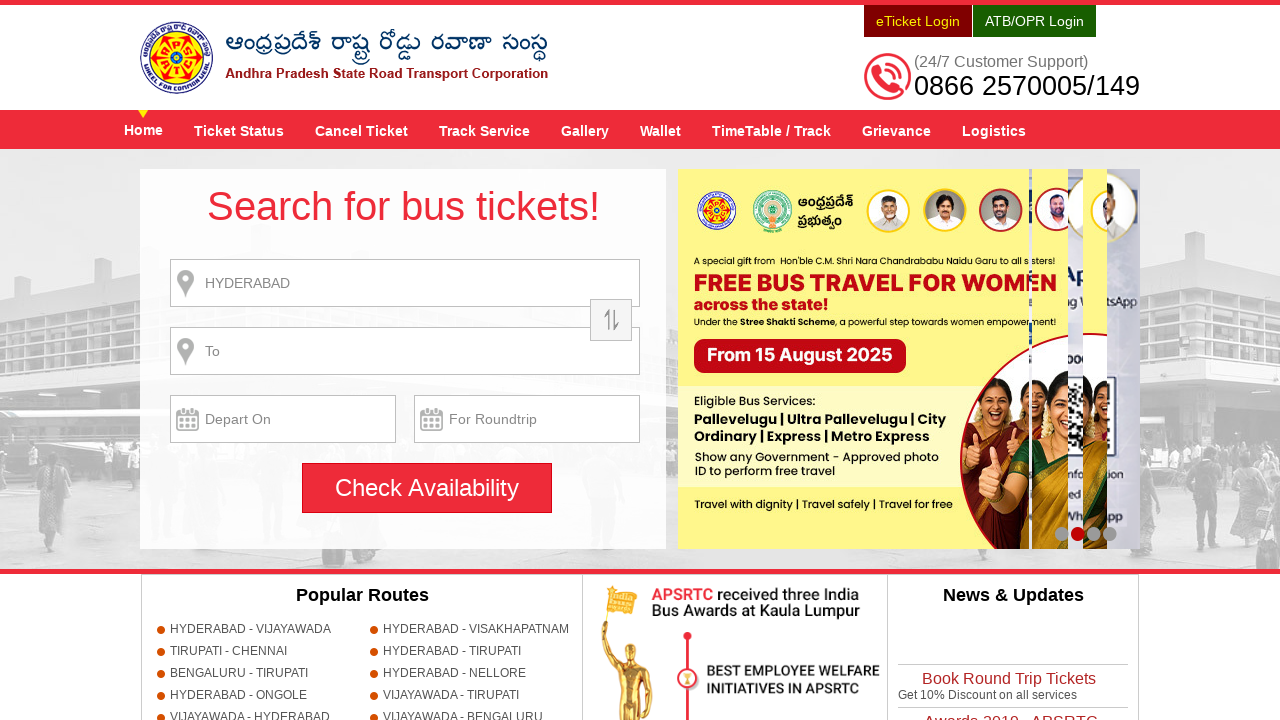

Set up dialog handler to accept alert
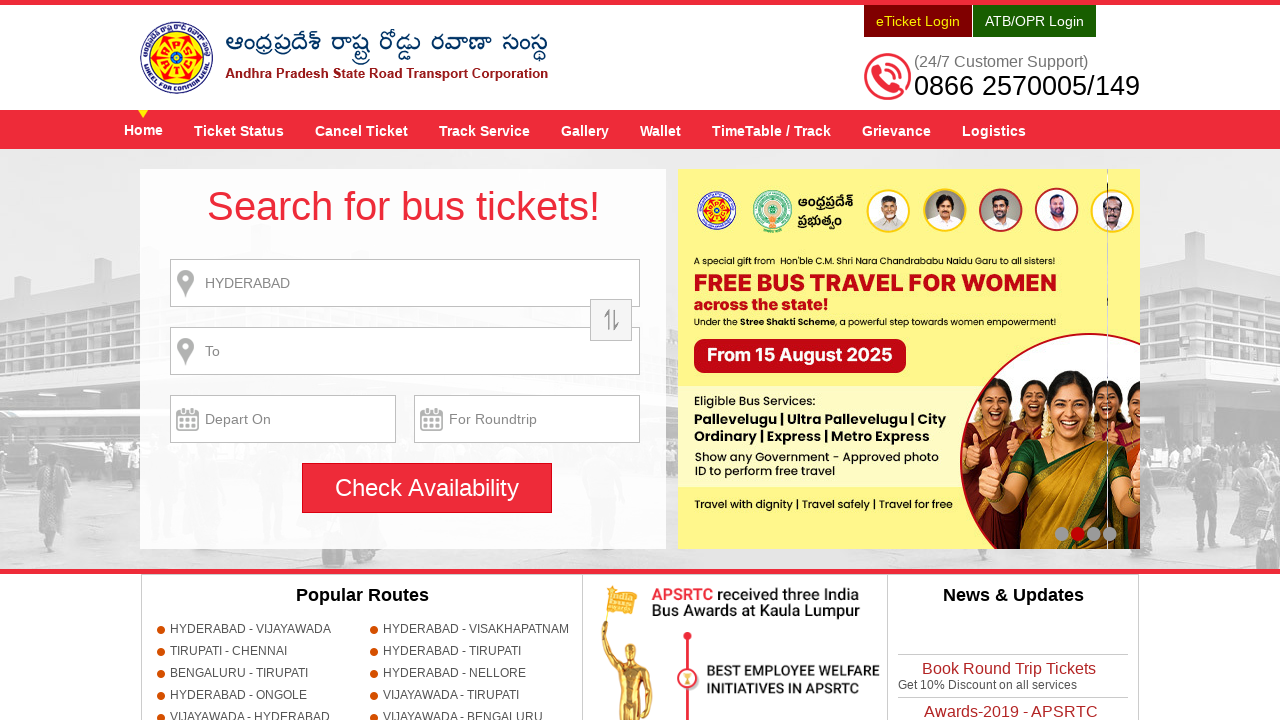

Cleared source field on input[name='source']
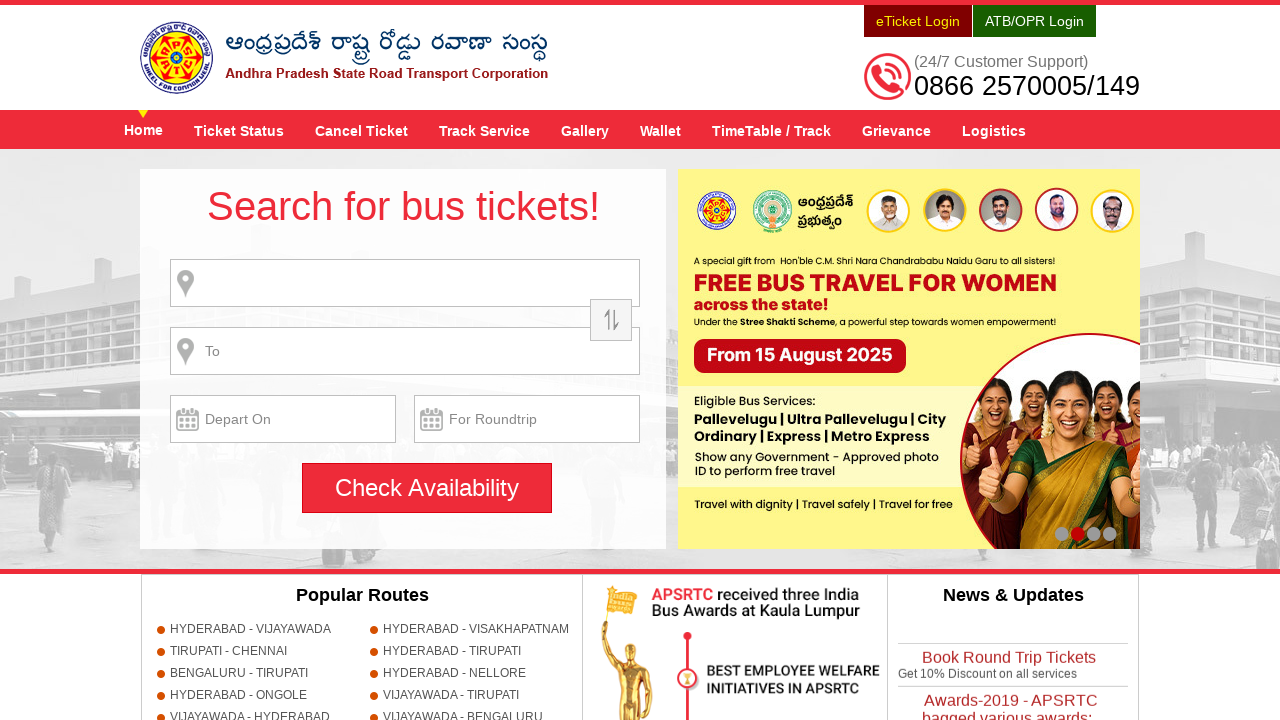

Re-entered 'HYDERABAD' in source field on input[name='source']
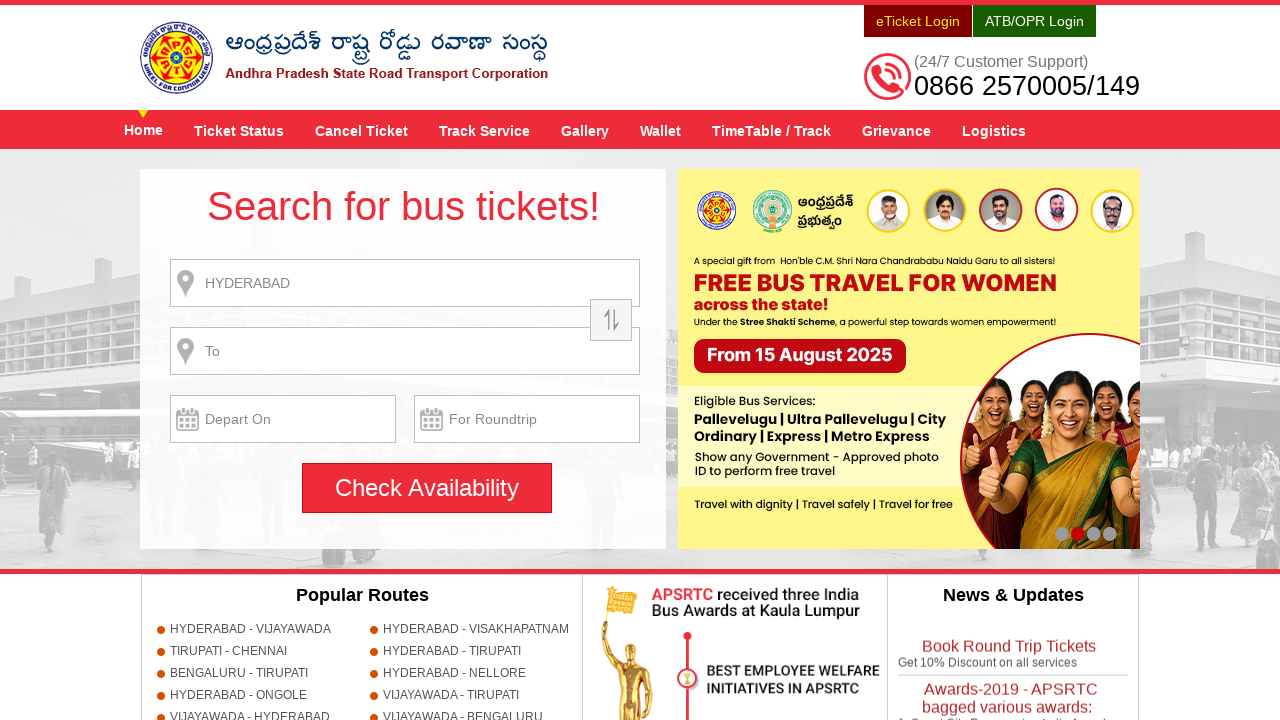

Waited 1000ms for form to update
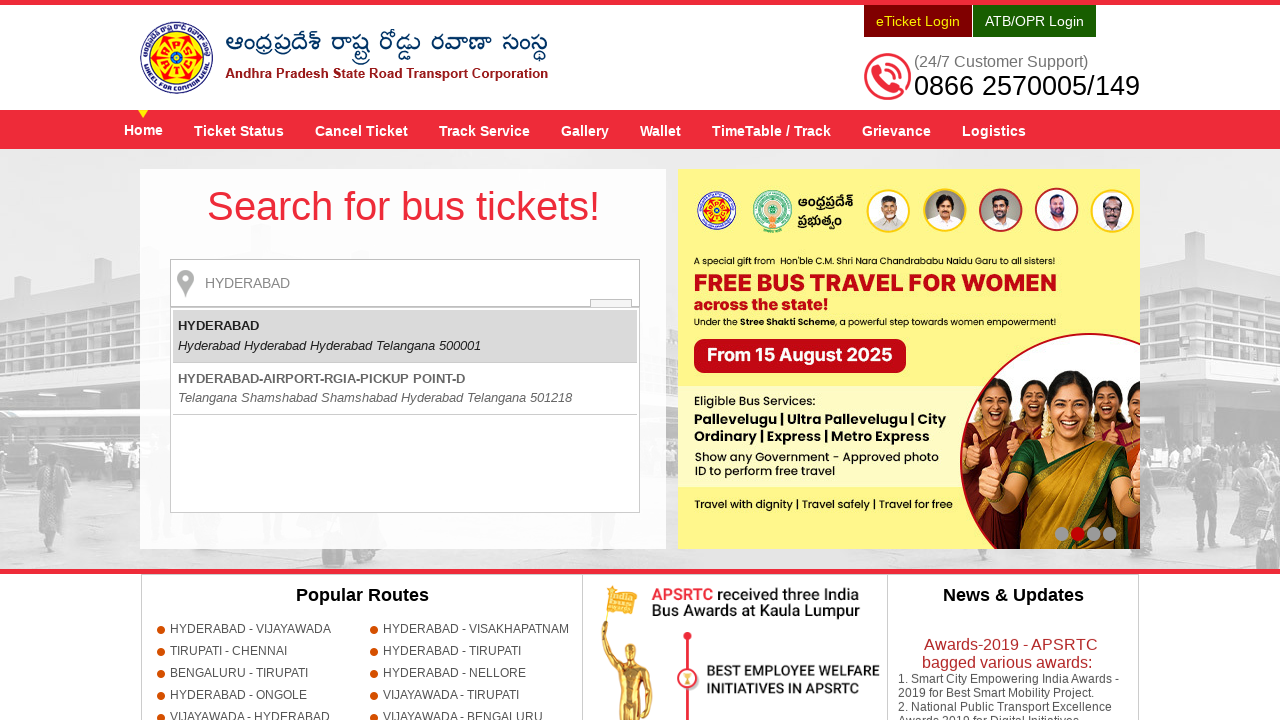

Pressed Enter key to confirm source field
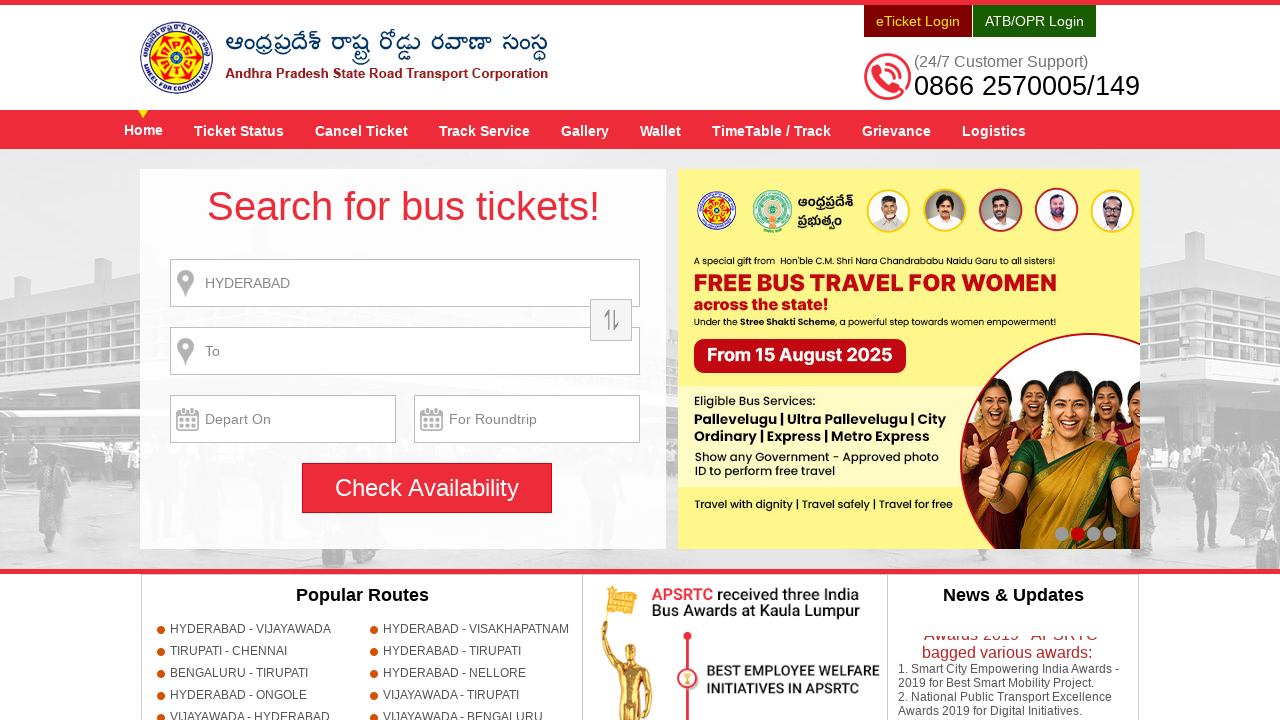

Clicked search button to complete form submission at (427, 488) on input[name='searchBtn']
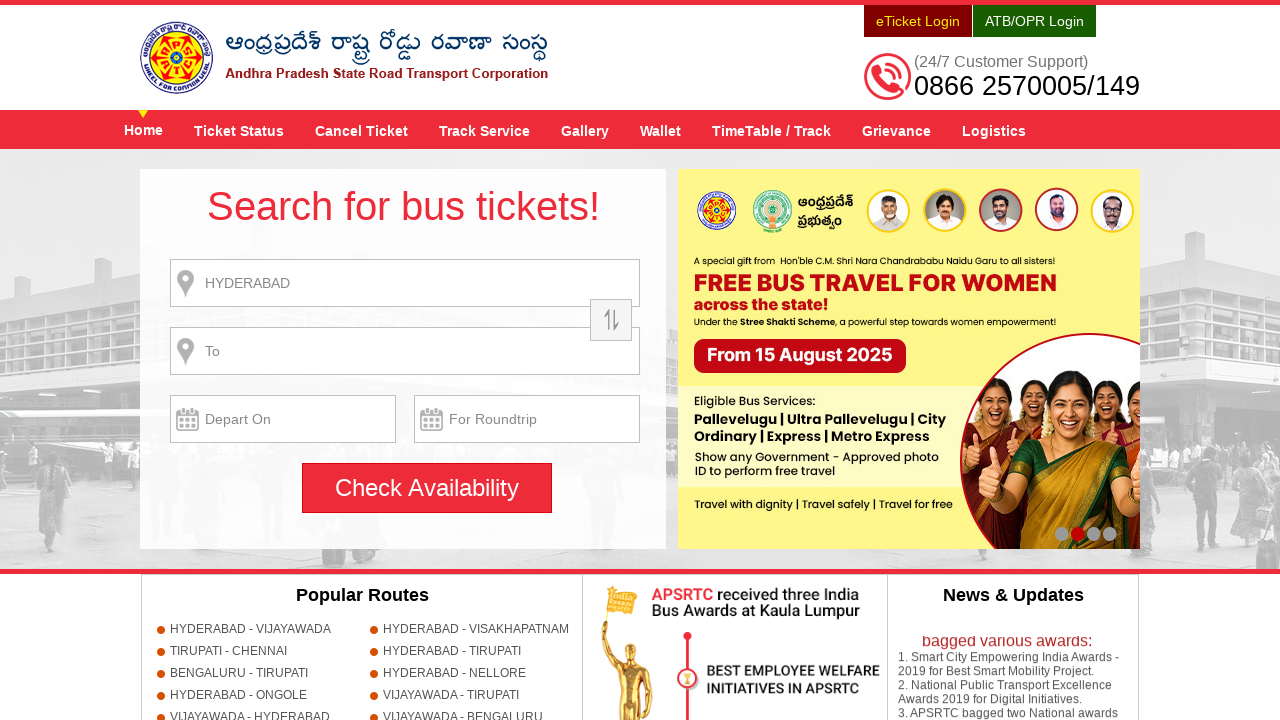

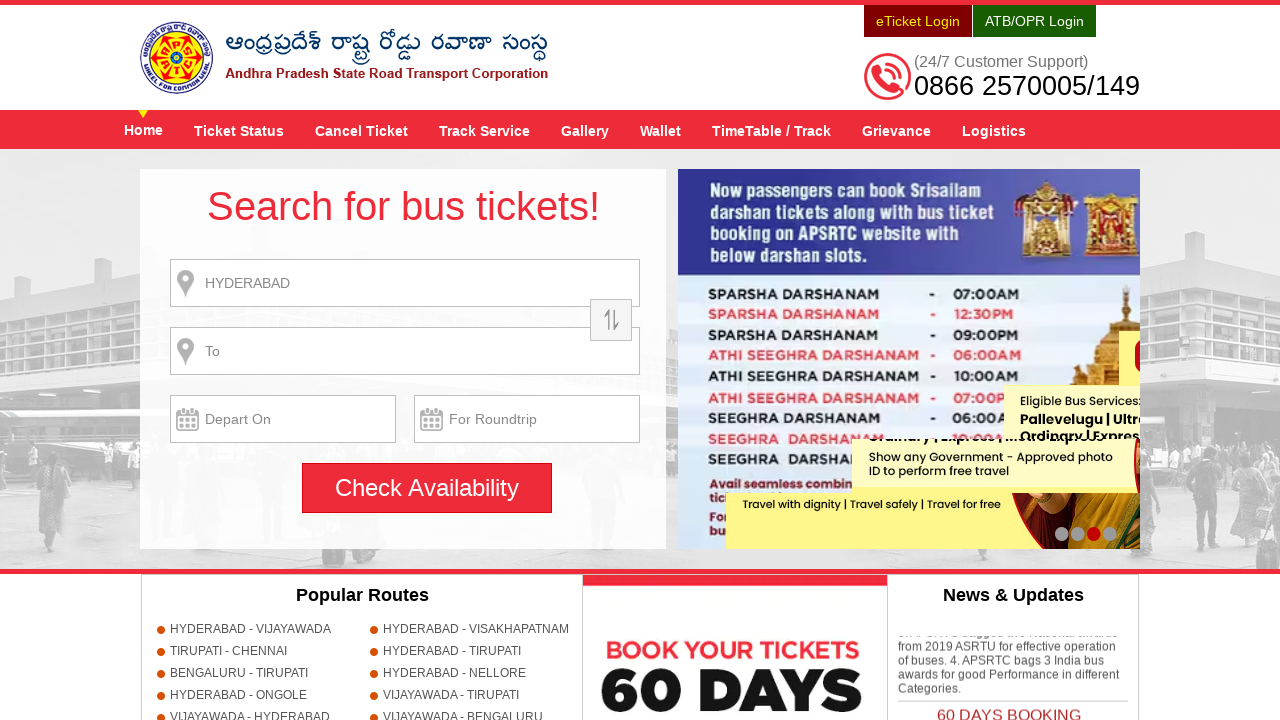